Tests dynamic loading functionality by navigating through menu options, clicking Start, and waiting for "Hello World!" text to appear

Starting URL: https://the-internet.herokuapp.com/

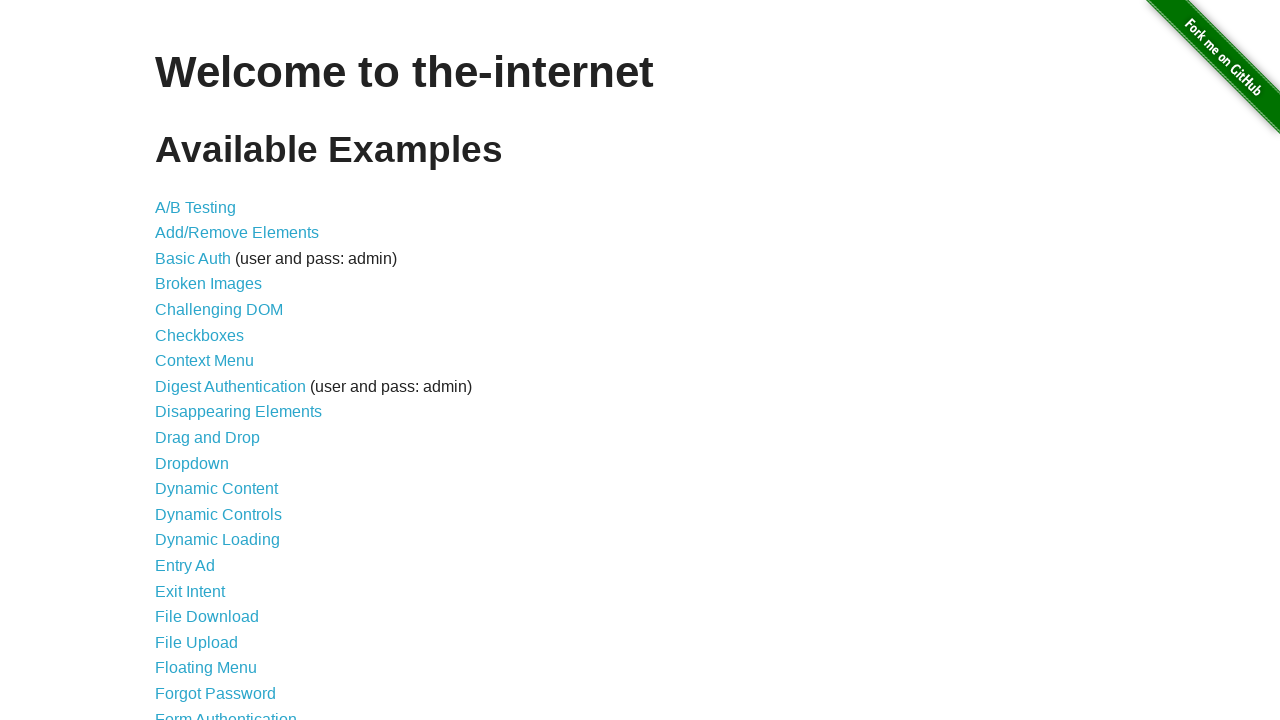

Clicked on 'Dynamic Loading' link at (218, 540) on a[href='/dynamic_loading']
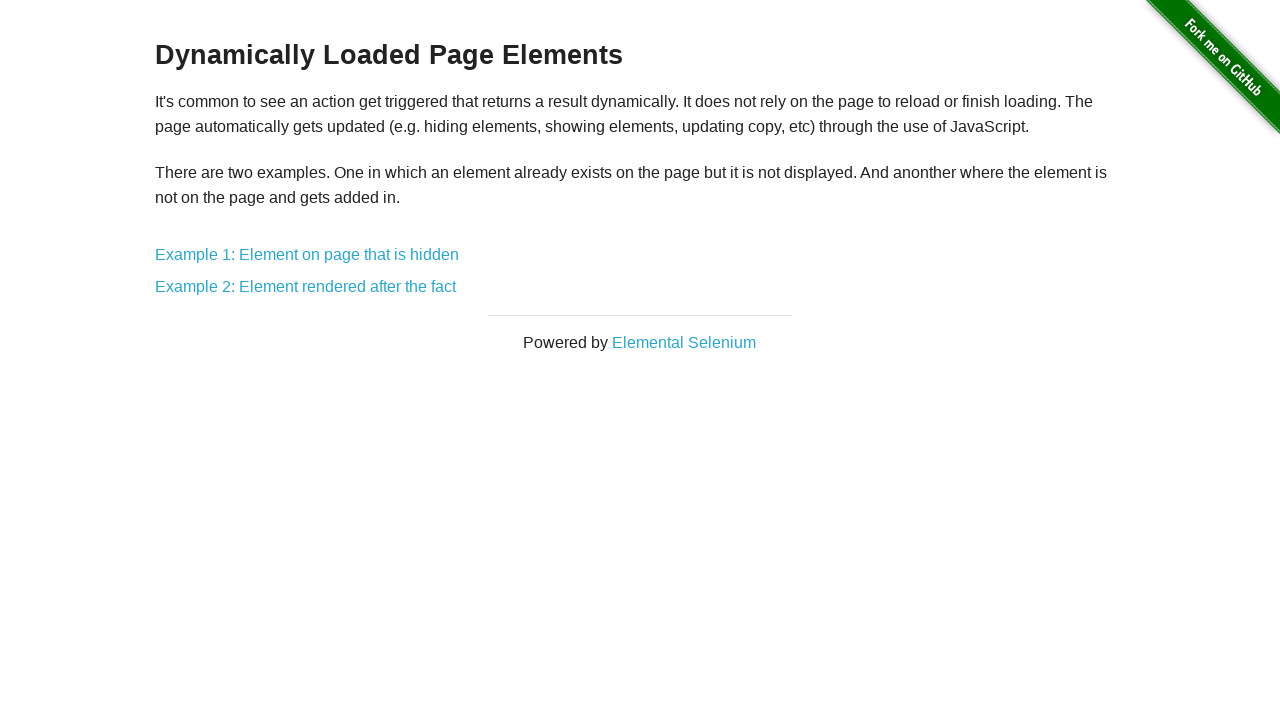

Clicked on 'Example 2' link at (306, 287) on a[href='/dynamic_loading/2']
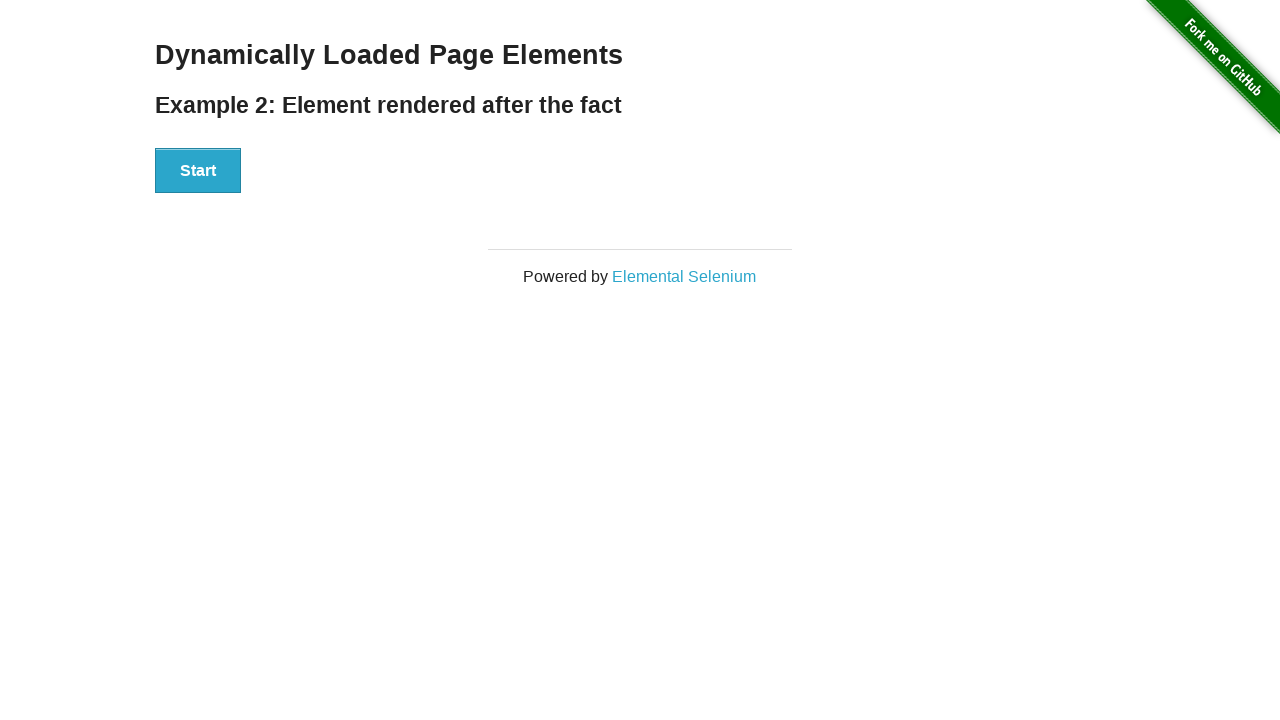

Clicked the Start button to begin dynamic loading at (198, 171) on button:has-text('Start')
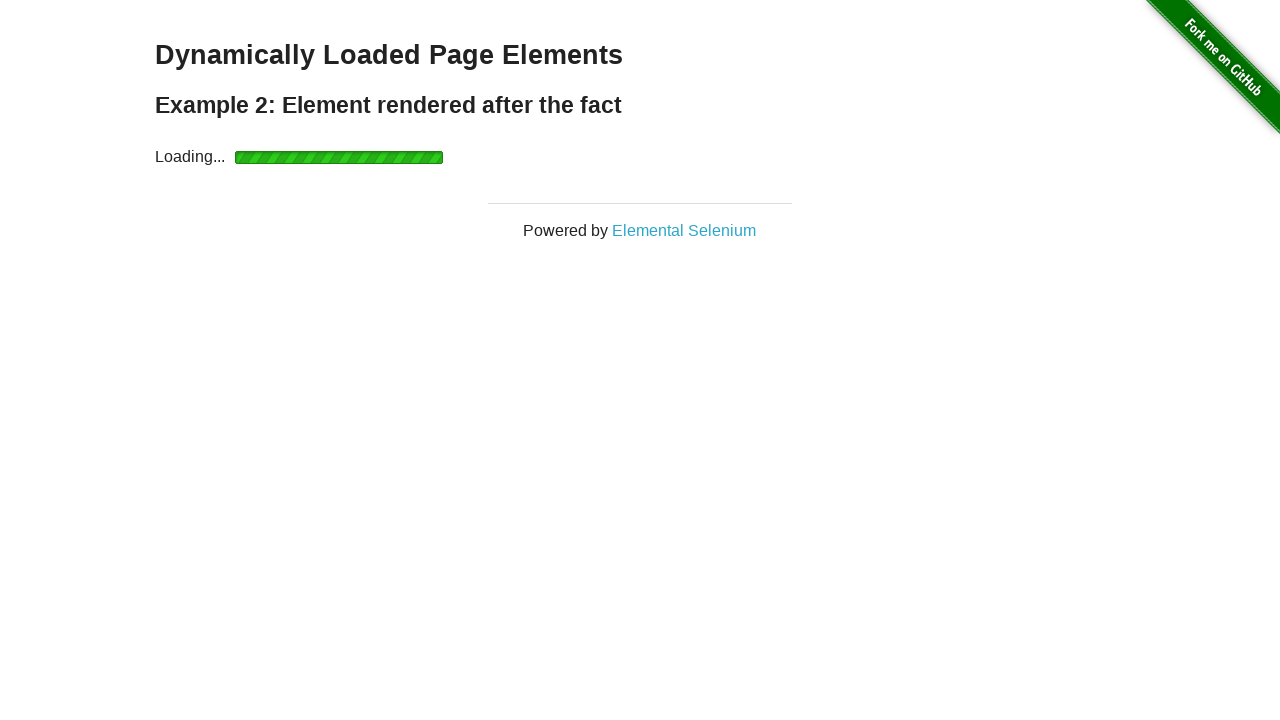

Waited for dynamic loading to complete and 'Hello World!' text to appear
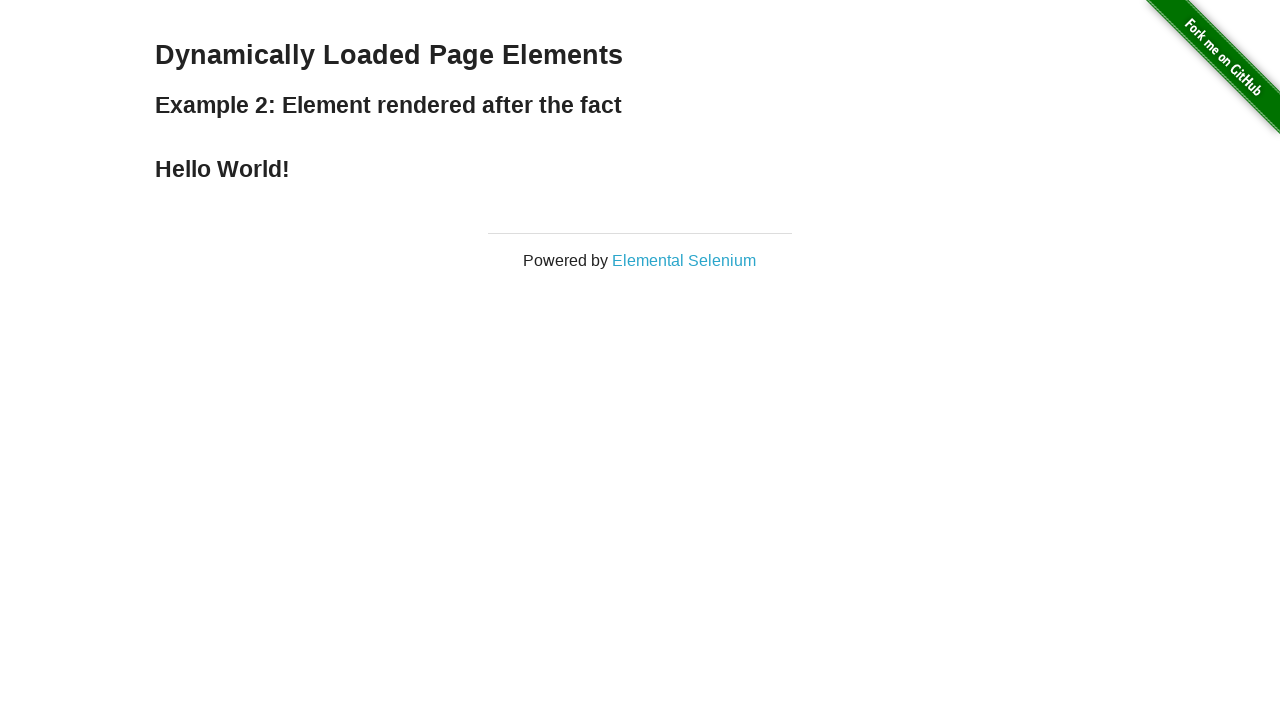

Located the 'Hello World!' text element
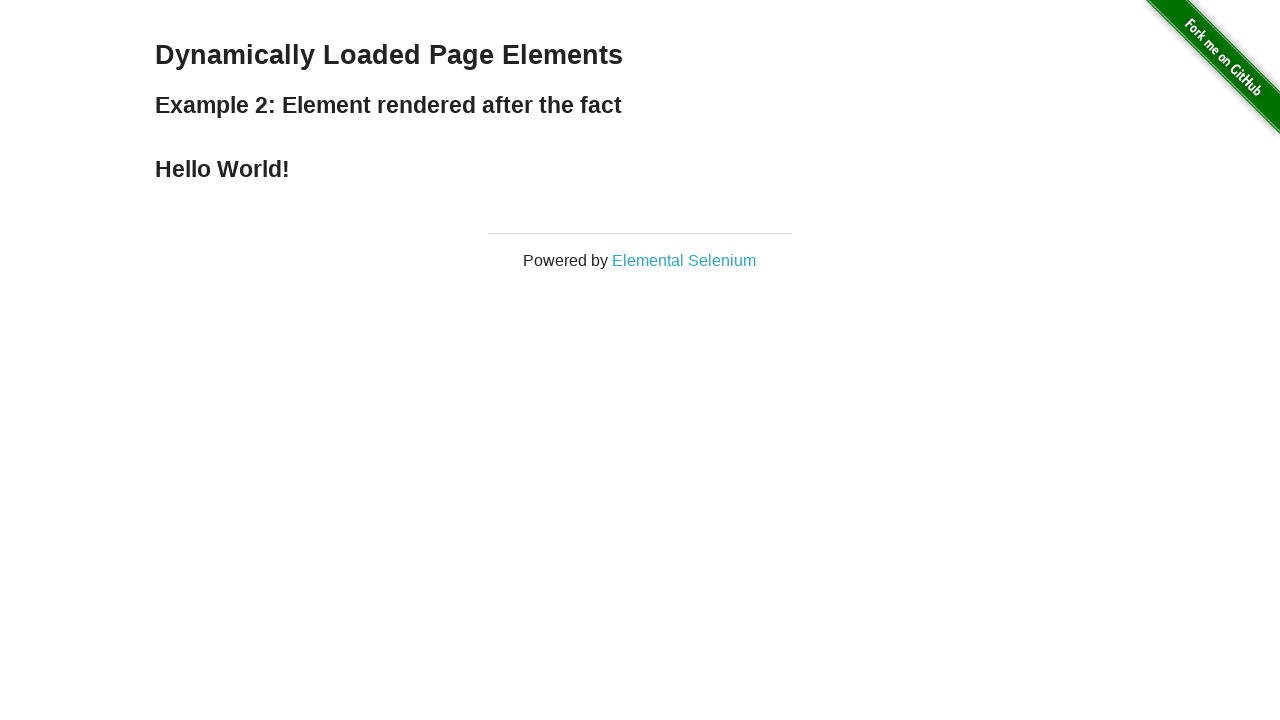

Confirmed 'Hello World!' text is visible and ready
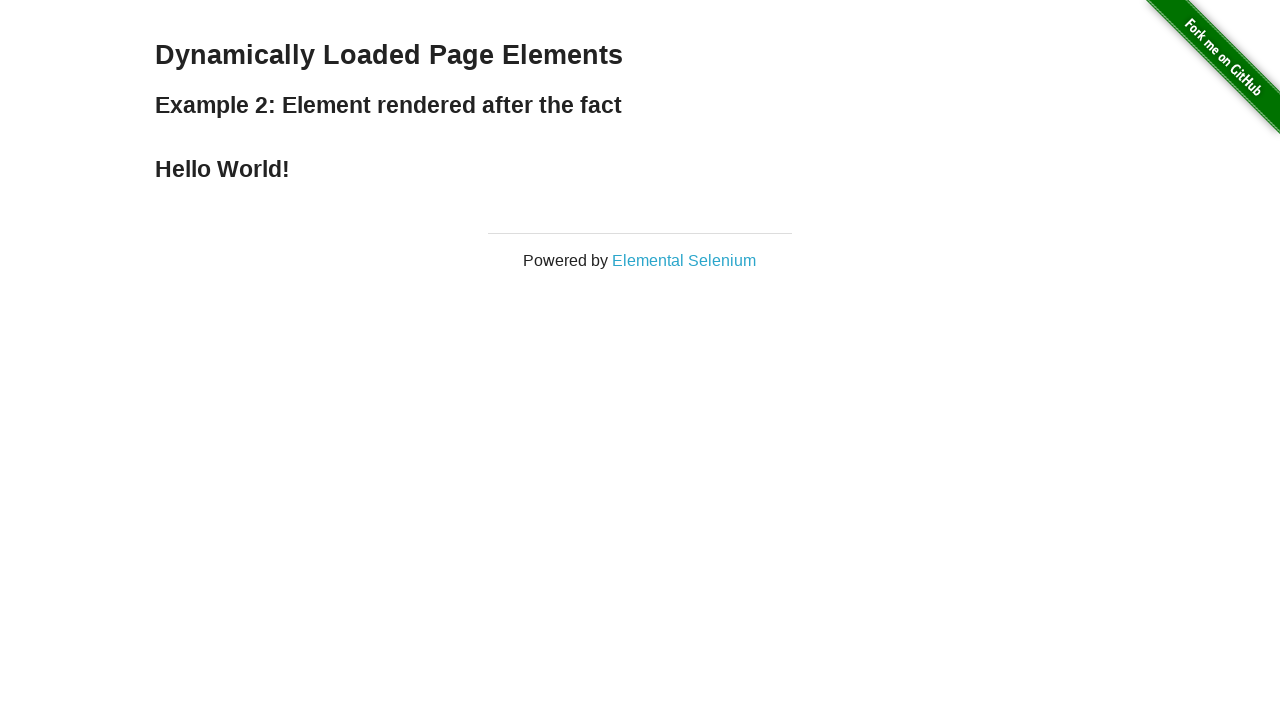

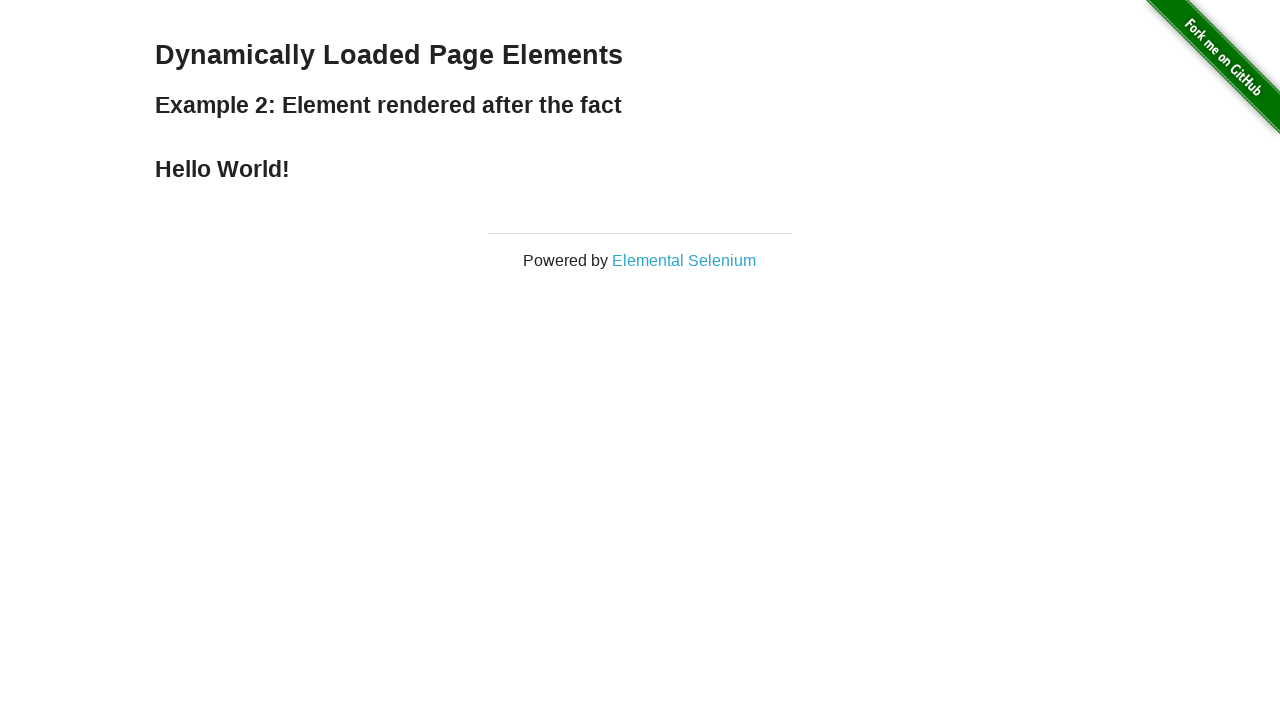